Tests opening a separate window by clicking the separate tab, opening the window, and closing it

Starting URL: https://demo.automationtesting.in/Windows.html

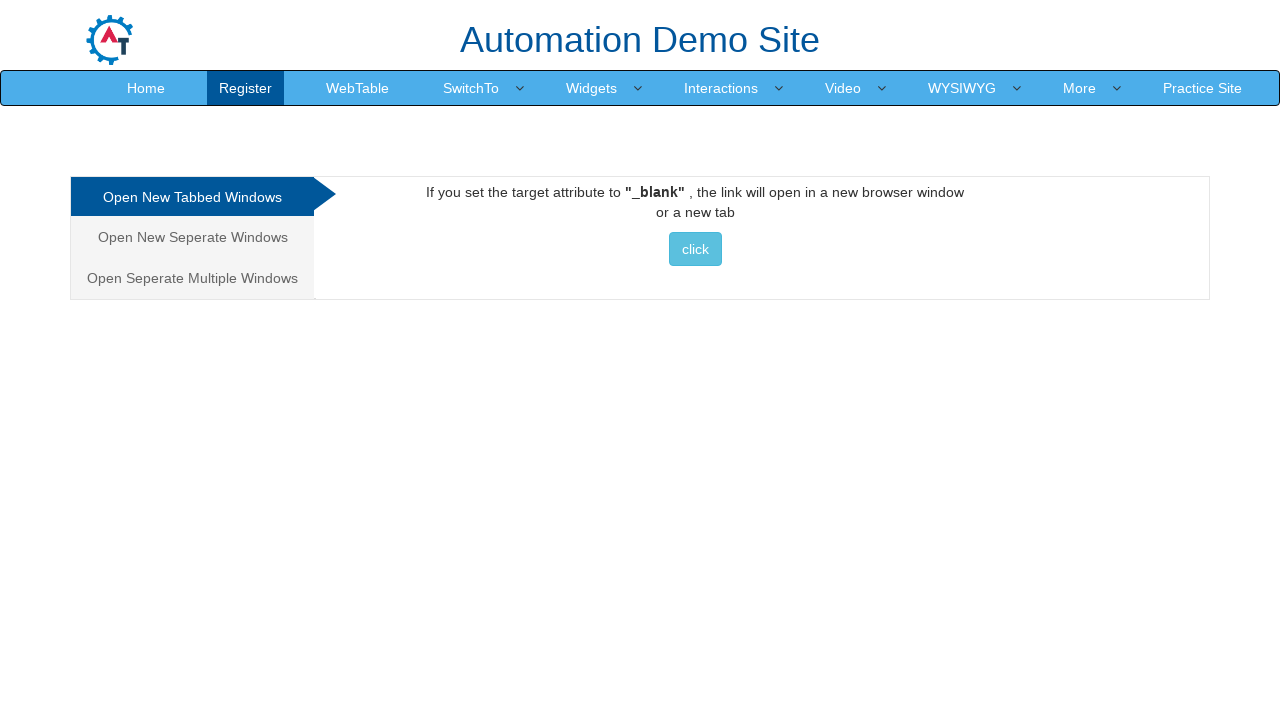

Clicked on Separate Window tab at (192, 237) on xpath=/html/body/div[1]/div/div/div/div[1]/ul/li[2]/a
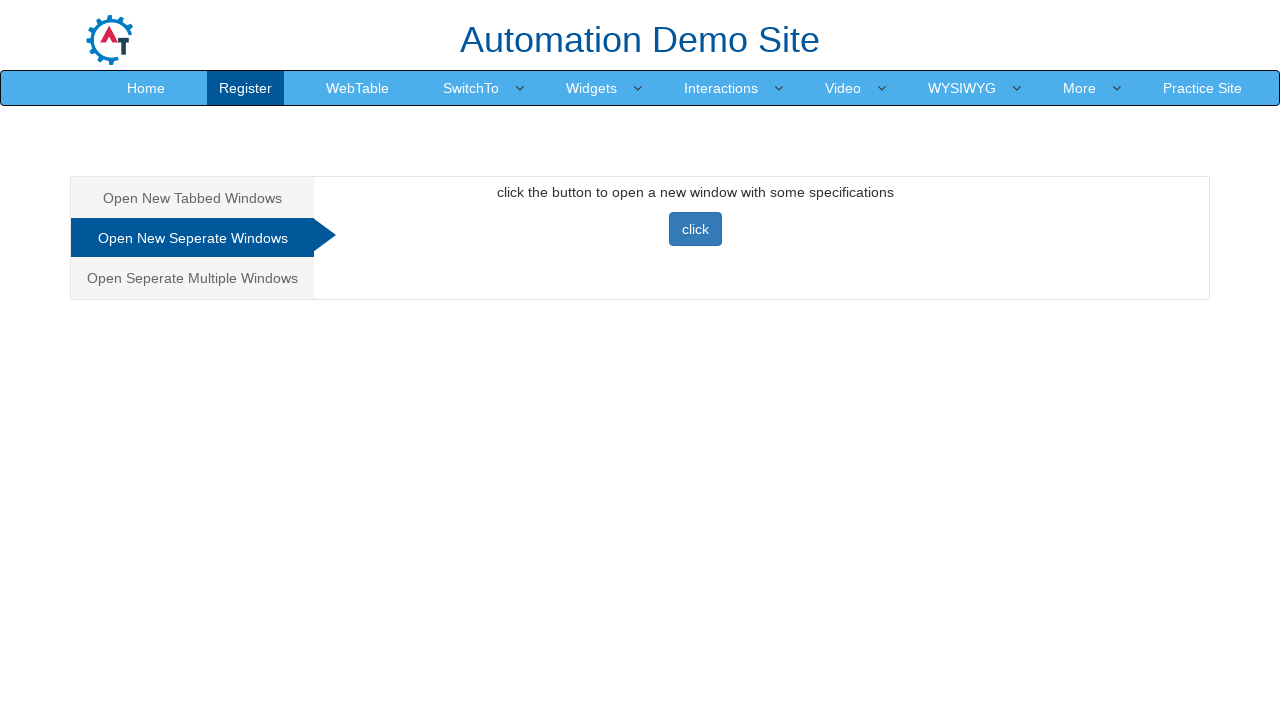

Separate window button loaded and ready
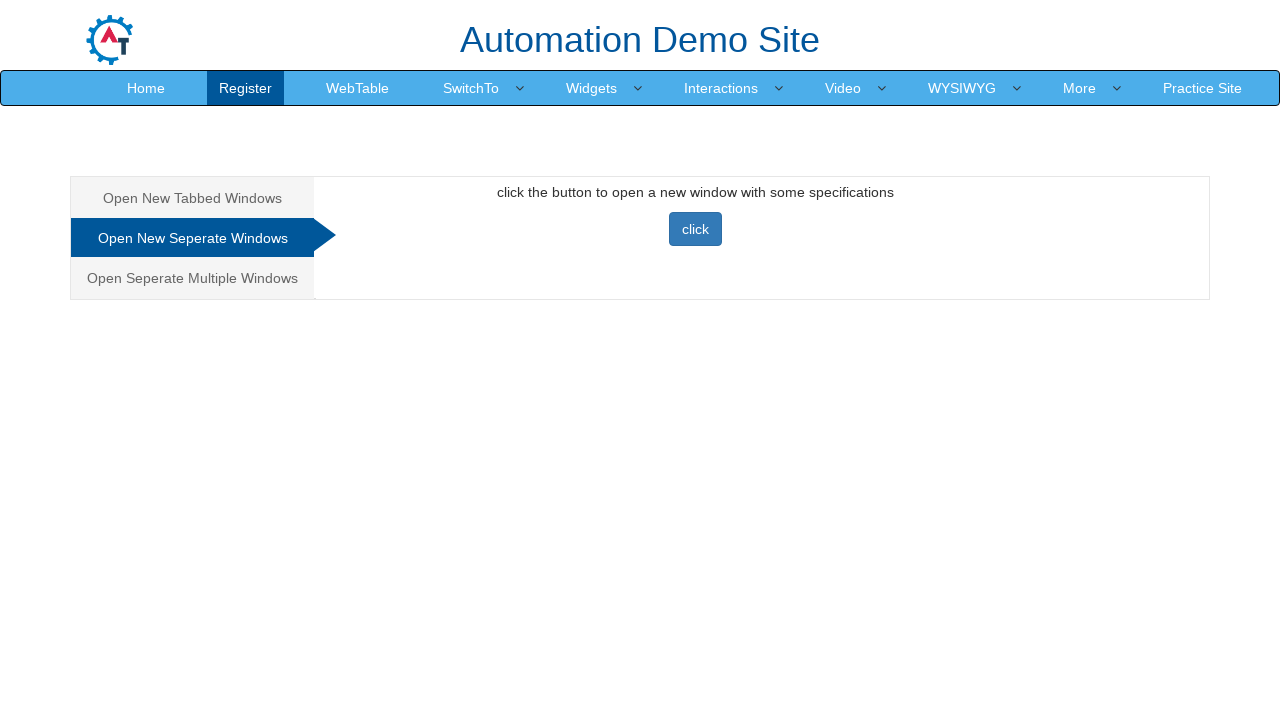

Clicked button to open separate window at (695, 229) on xpath=//*[@id="Seperate"]/button
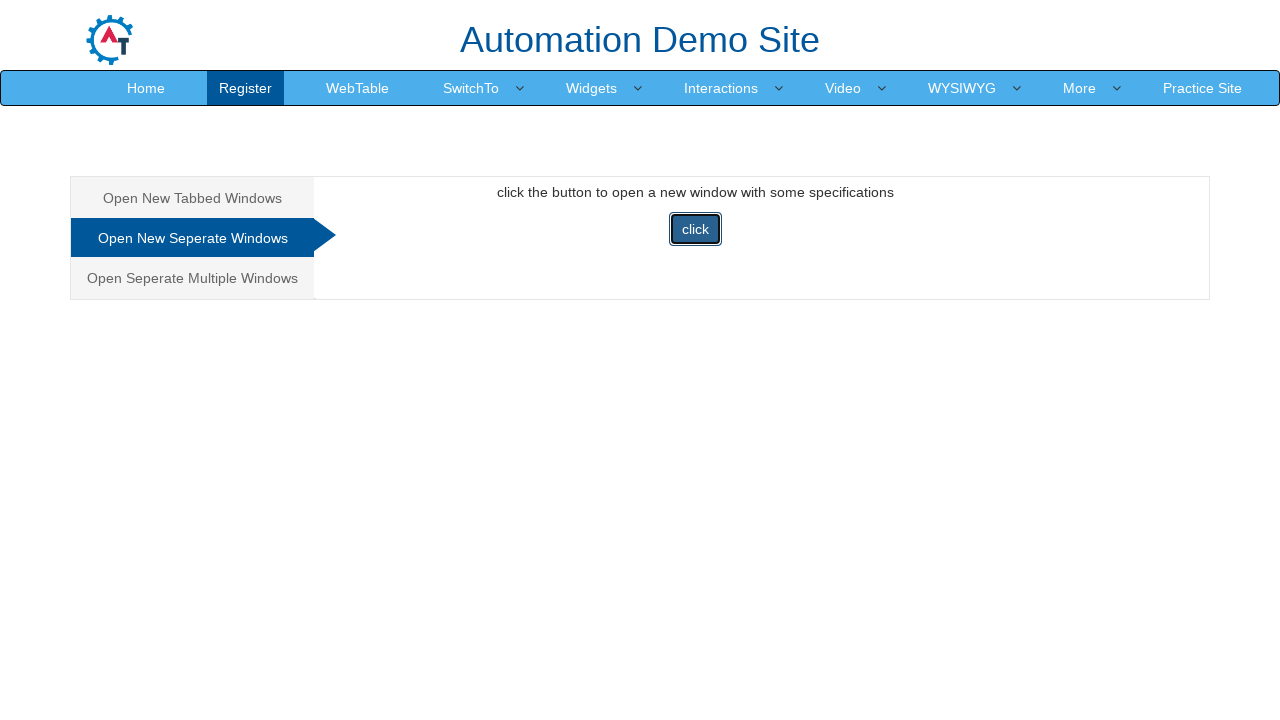

New window opened and loaded
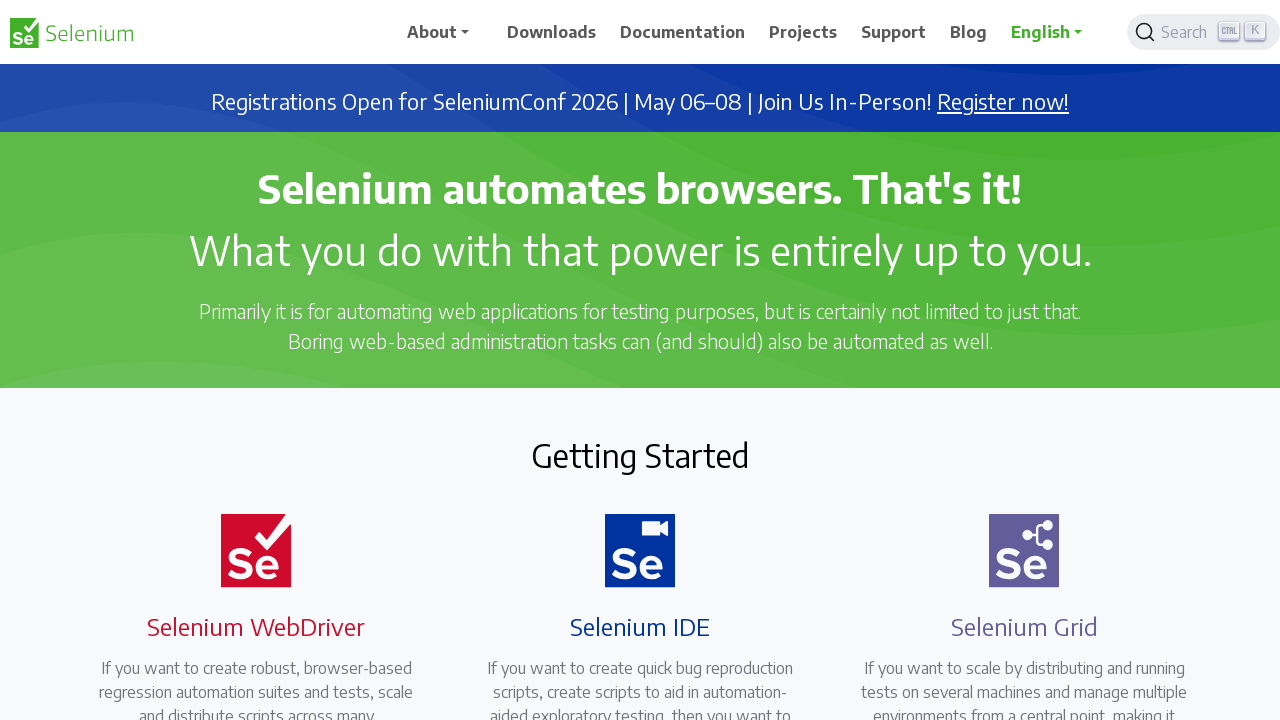

Closed the separate window
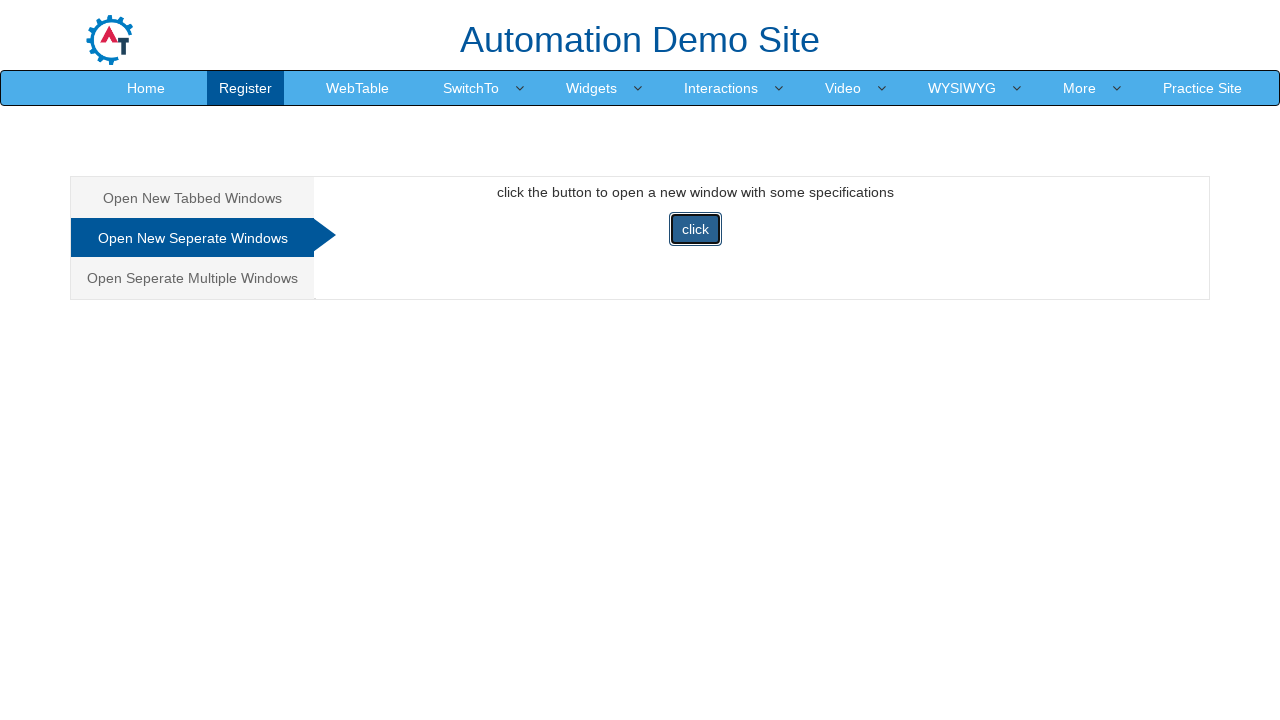

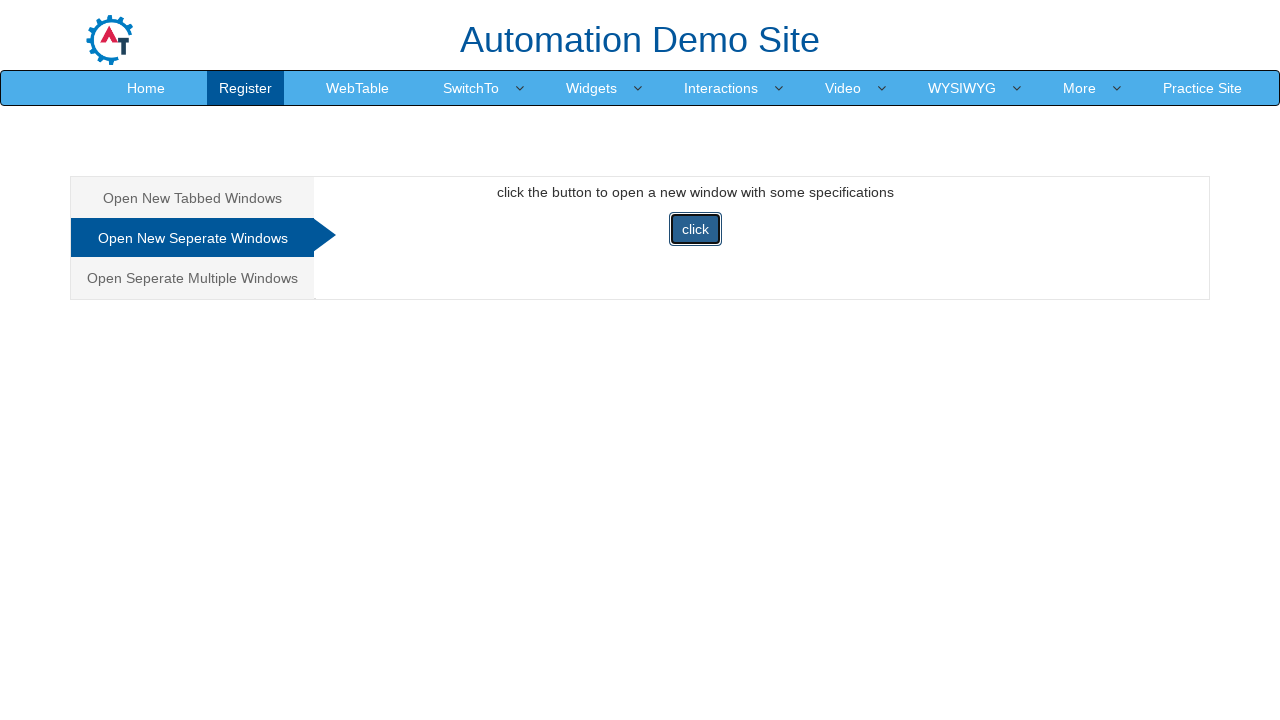